Tests accordion FAQ component by clicking on each question to expand it, verifying the description content is displayed, and then collapsing it again.

Starting URL: https://edu-all-k8z7.vercel.app/faq

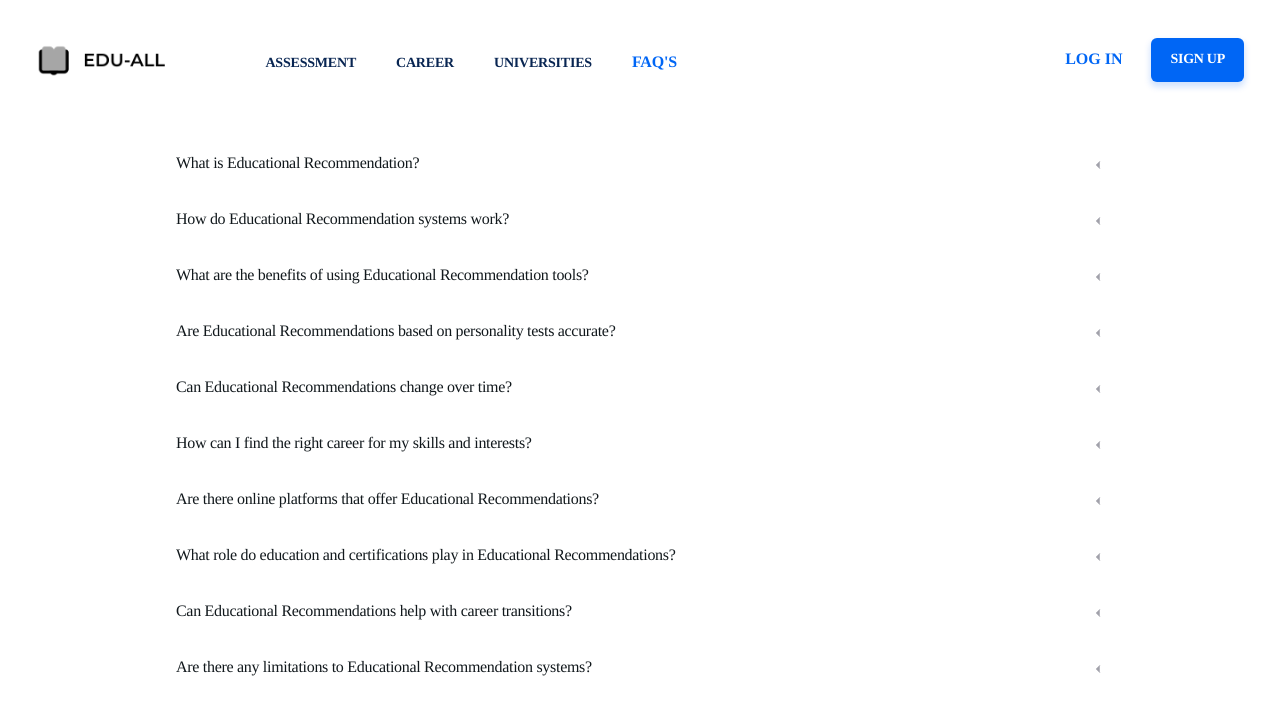

Accordion container loaded
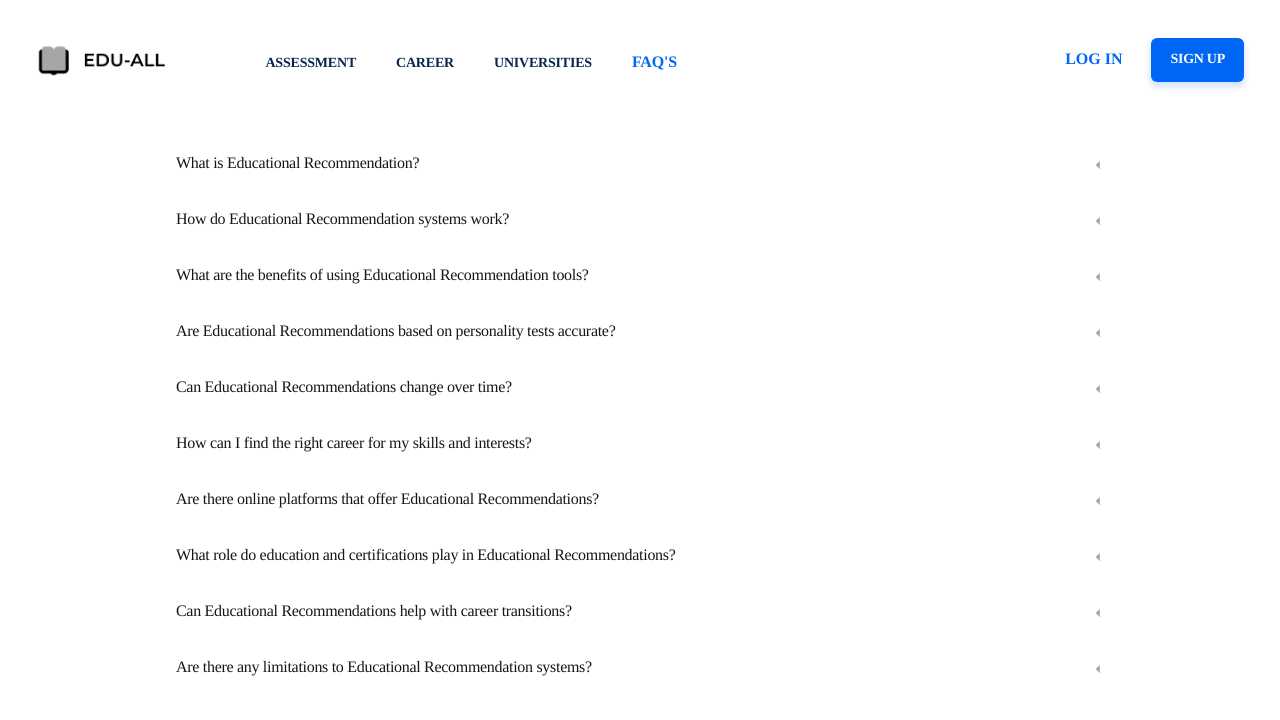

Clicked on question: 'What is Educational Recommendation?' to expand accordion item at (627, 164) on text=What is Educational Recommendation?
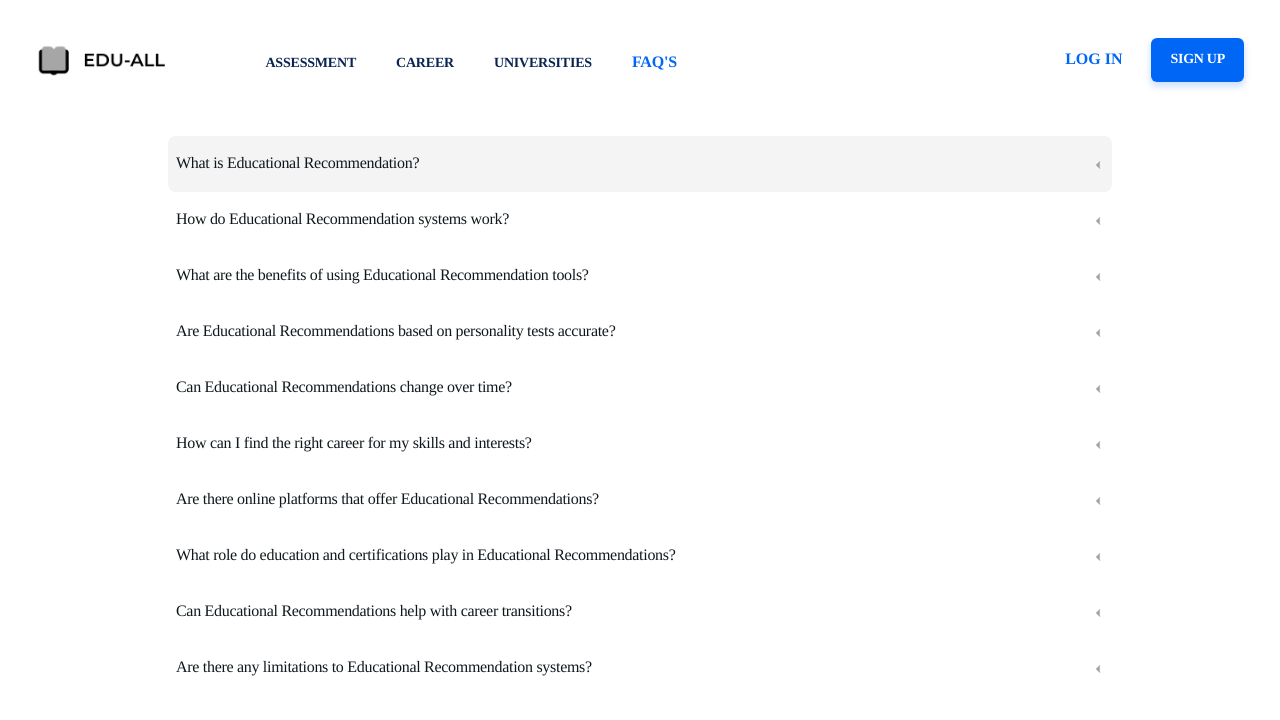

Accordion item expanded and content visible for: 'What is Educational Recommendation?'
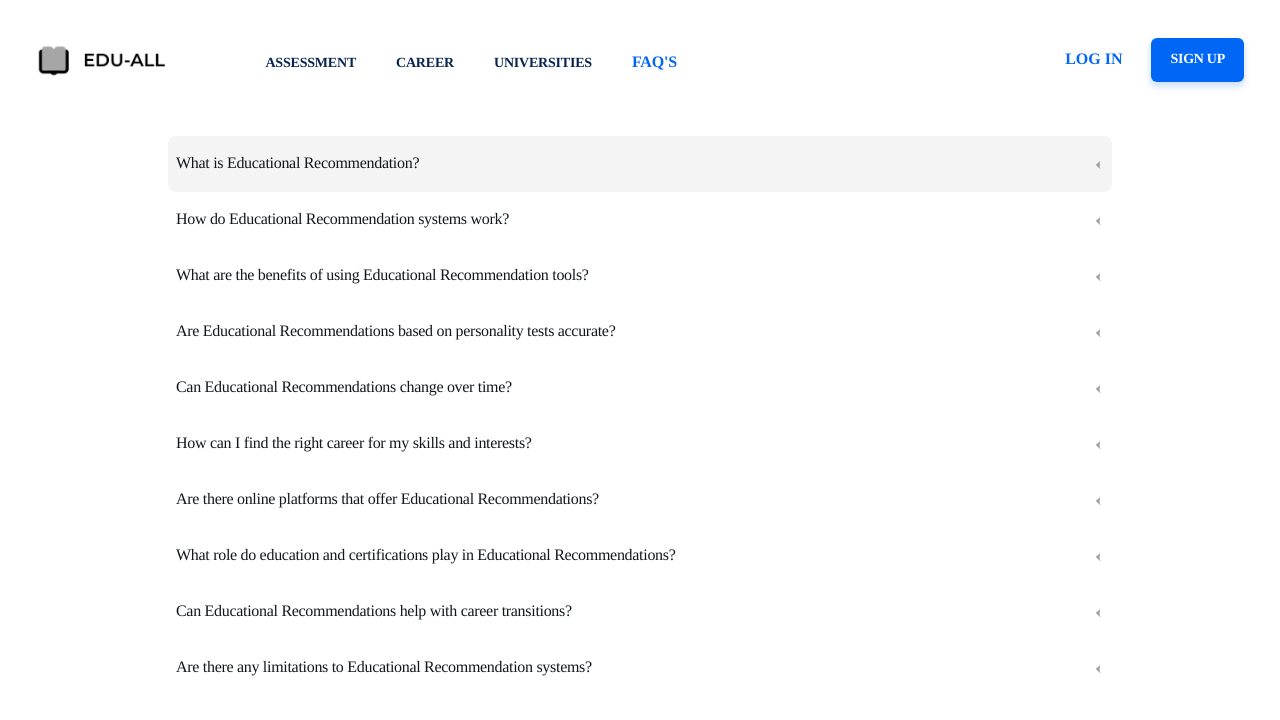

Clicked on question again to collapse: 'What is Educational Recommendation?' at (627, 164) on text=What is Educational Recommendation?
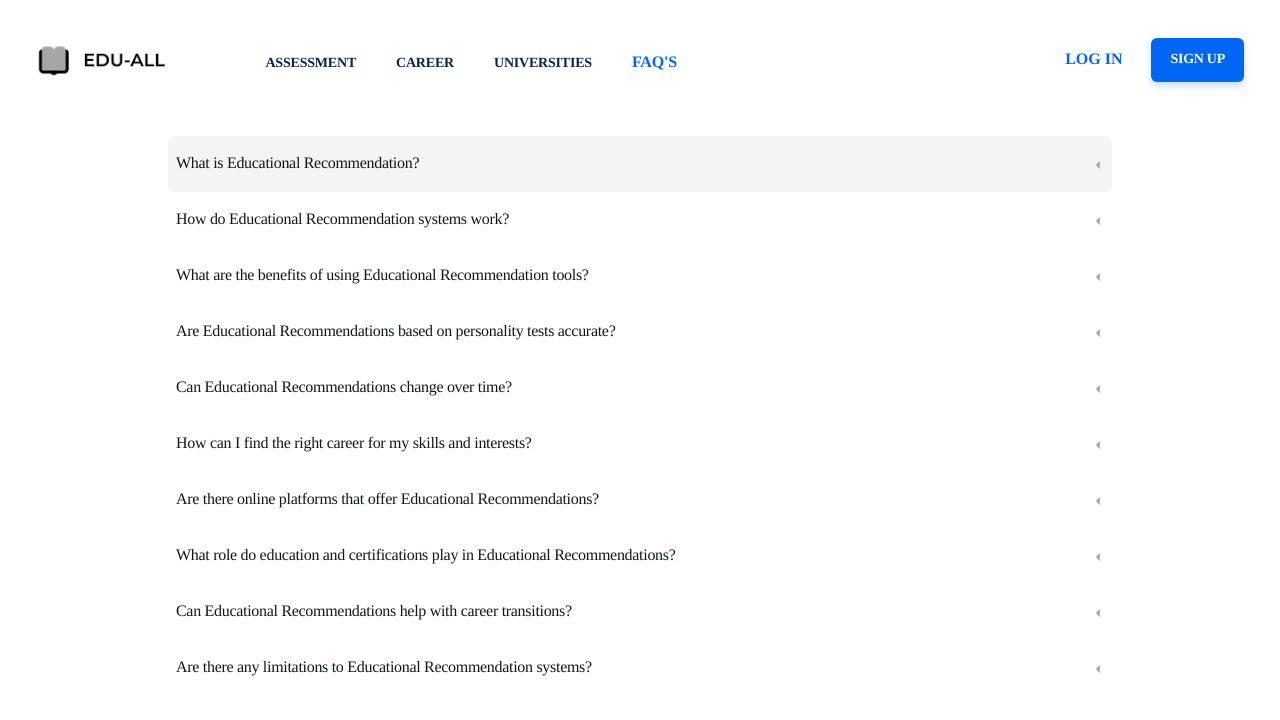

Clicked on question: 'How do Educational Recommendation systems work?' to expand accordion item at (627, 220) on text=How do Educational Recommendation systems work?
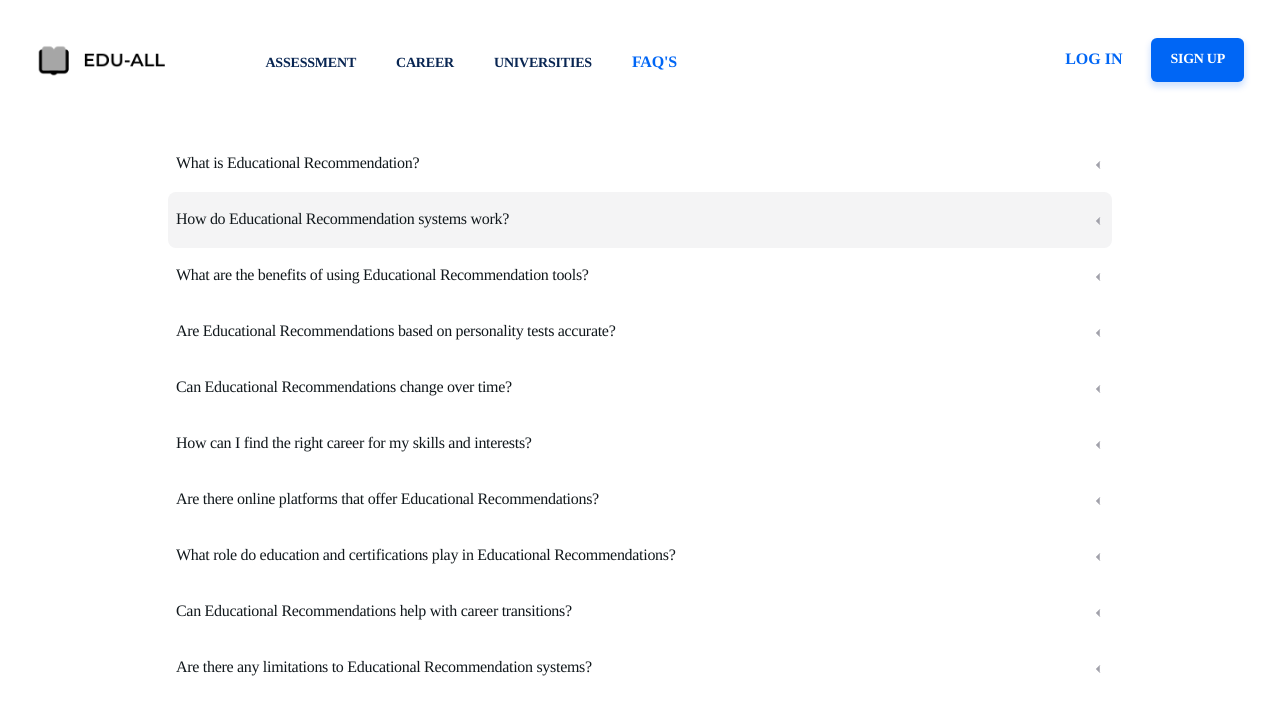

Accordion item expanded and content visible for: 'How do Educational Recommendation systems work?'
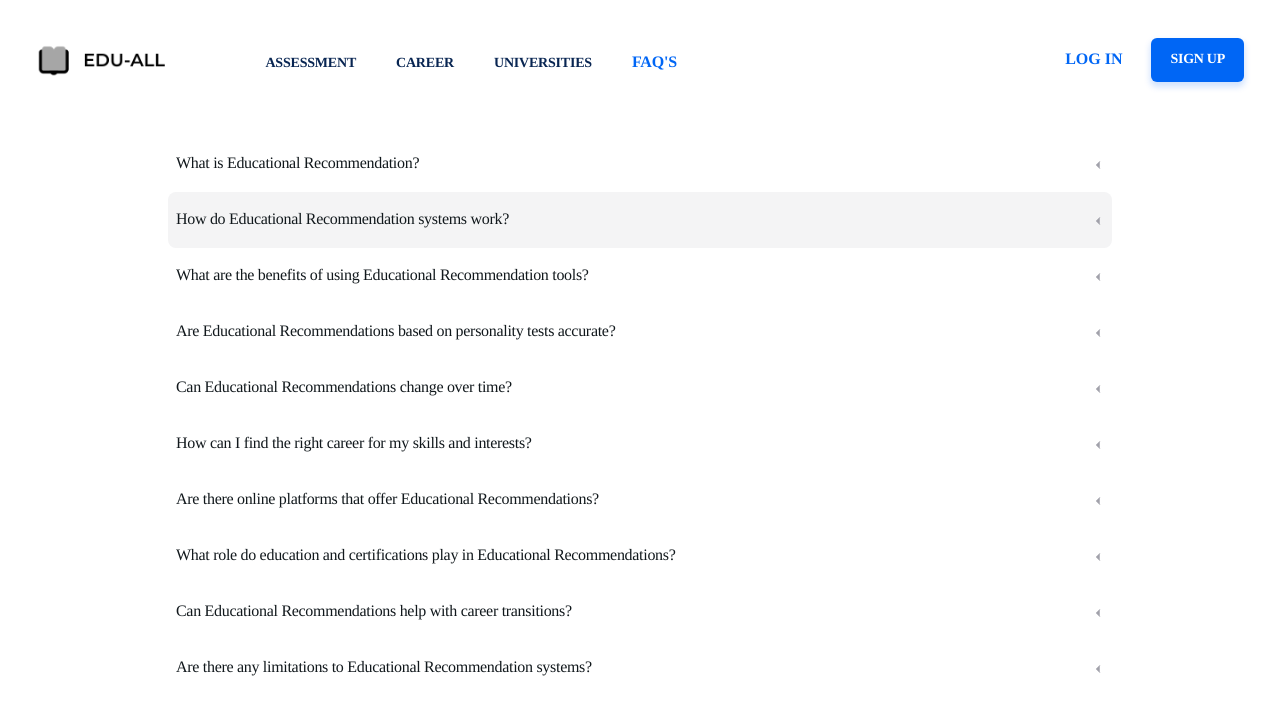

Clicked on question again to collapse: 'How do Educational Recommendation systems work?' at (627, 220) on text=How do Educational Recommendation systems work?
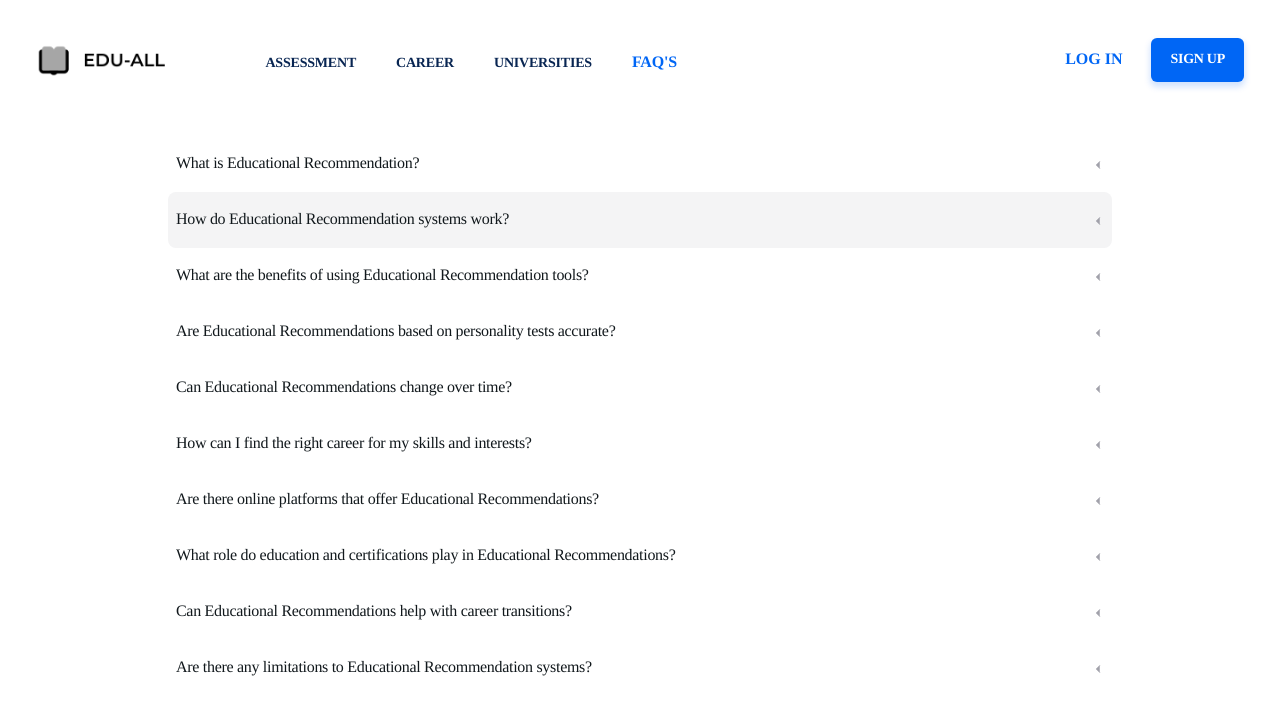

Clicked on question: 'What are the benefits of using Educational Recommendation tools?' to expand accordion item at (627, 276) on text=What are the benefits of using Educational Recommendation tools?
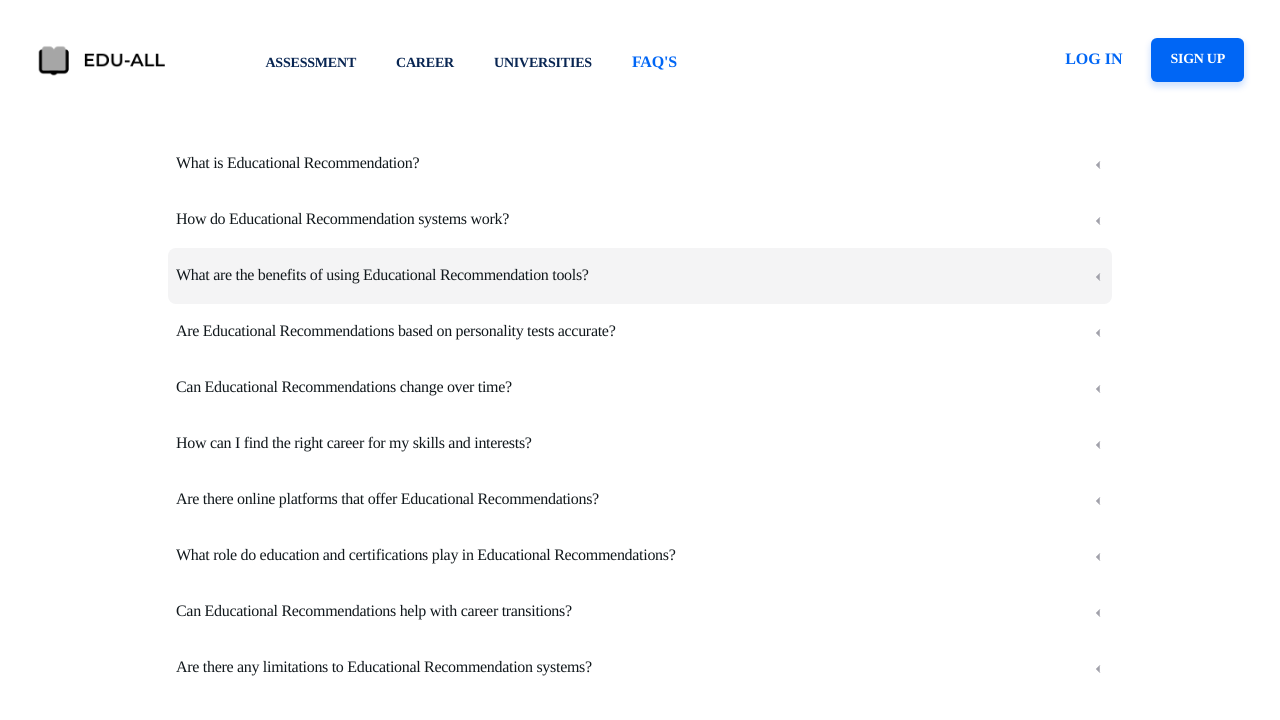

Accordion item expanded and content visible for: 'What are the benefits of using Educational Recommendation tools?'
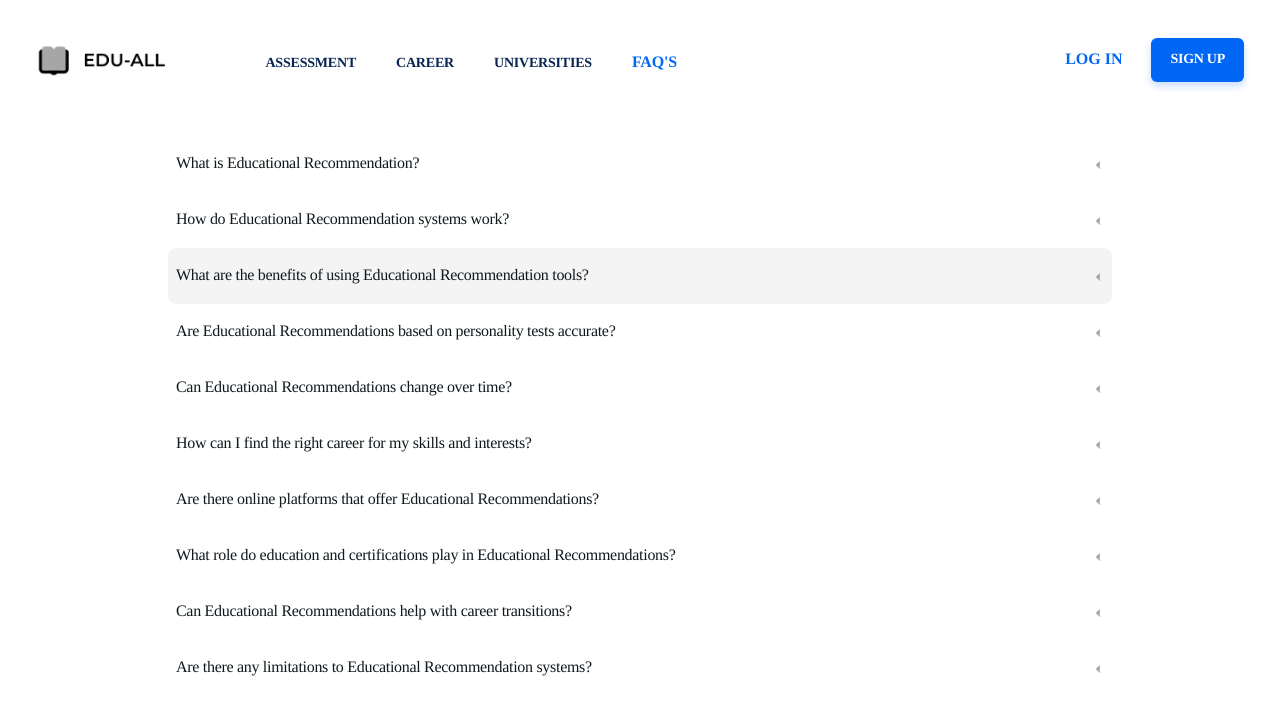

Clicked on question again to collapse: 'What are the benefits of using Educational Recommendation tools?' at (627, 276) on text=What are the benefits of using Educational Recommendation tools?
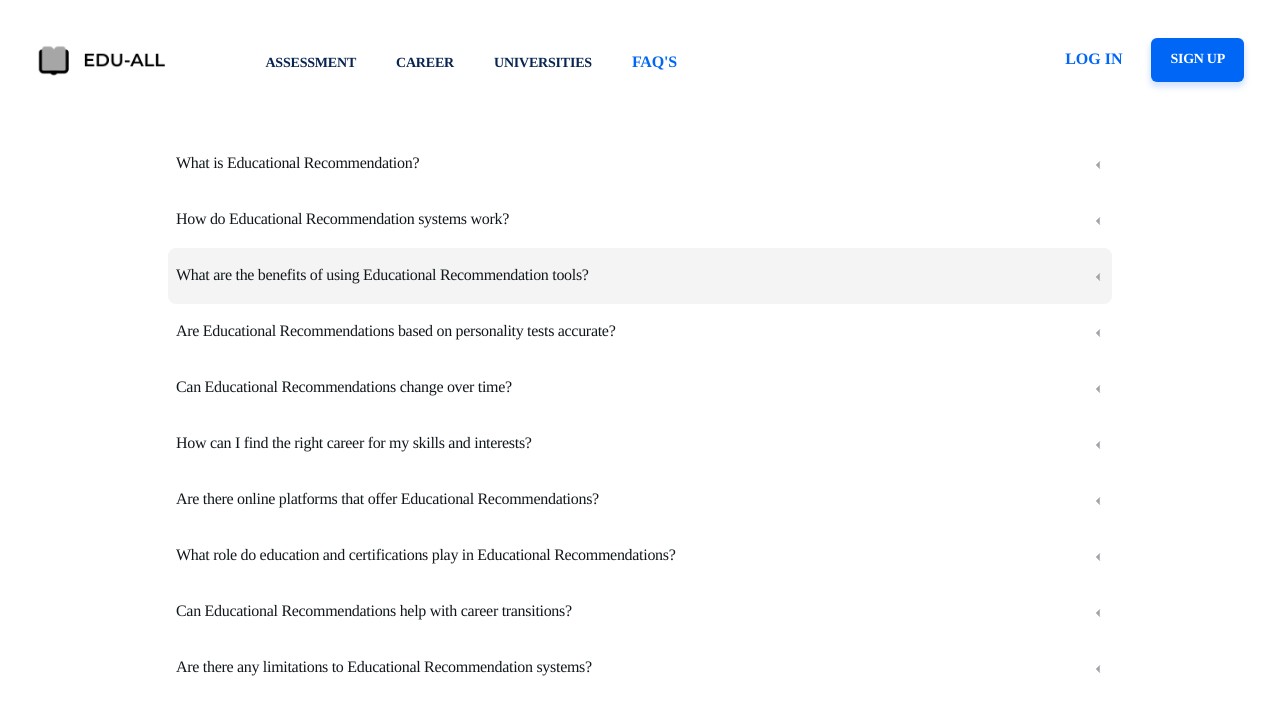

Clicked on question: 'Are Educational Recommendations based on personality tests accurate?' to expand accordion item at (627, 332) on text=Are Educational Recommendations based on personality tests accurate?
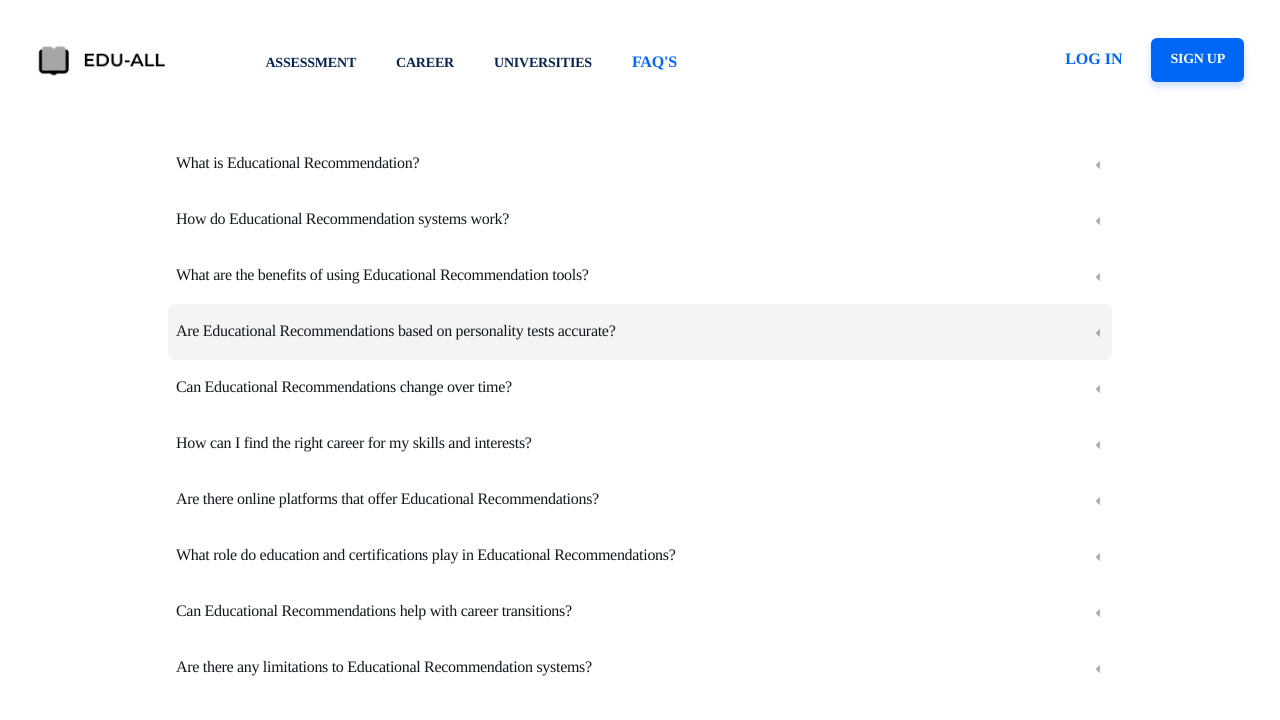

Accordion item expanded and content visible for: 'Are Educational Recommendations based on personality tests accurate?'
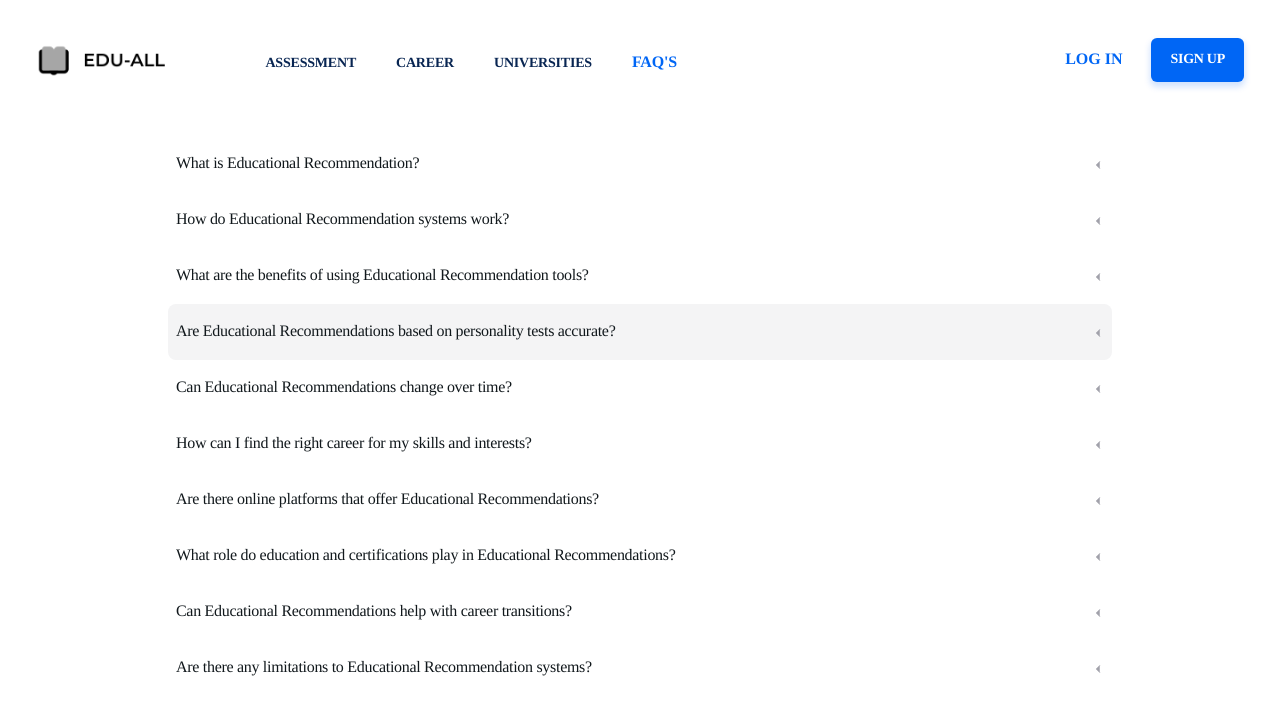

Clicked on question again to collapse: 'Are Educational Recommendations based on personality tests accurate?' at (627, 332) on text=Are Educational Recommendations based on personality tests accurate?
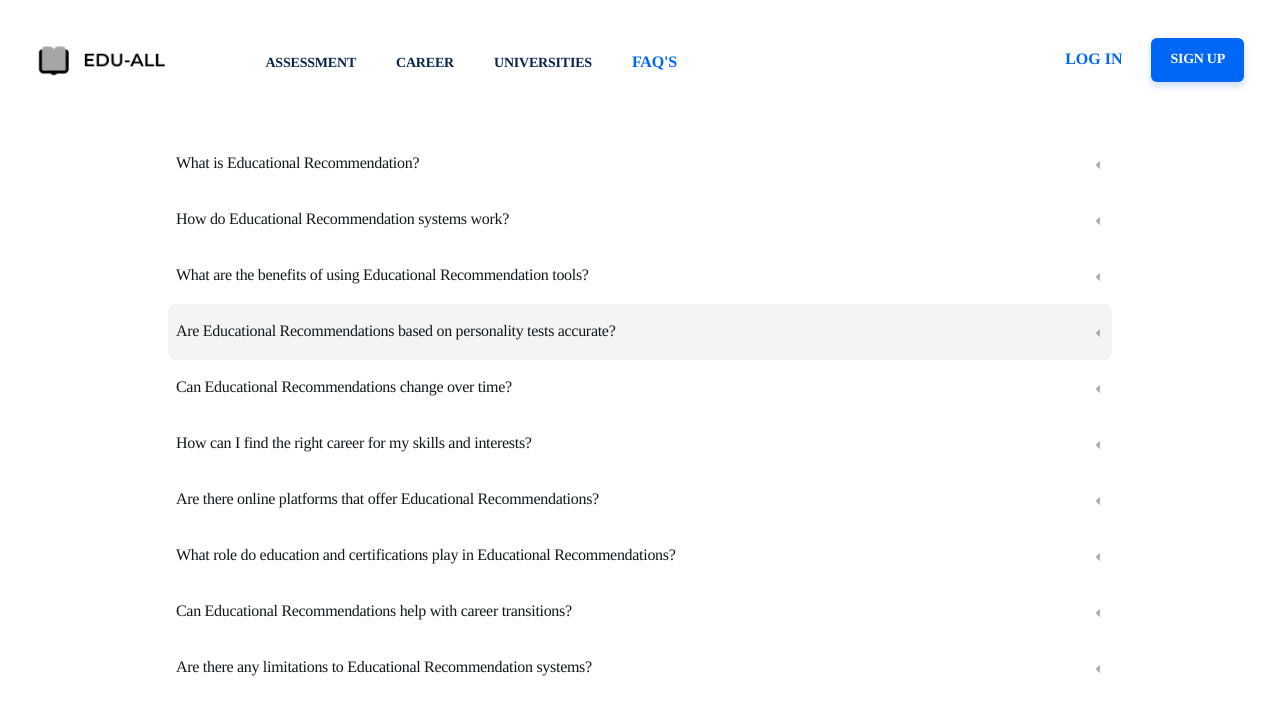

Clicked on question: 'Can Educational Recommendations change over time?' to expand accordion item at (627, 388) on text=Can Educational Recommendations change over time?
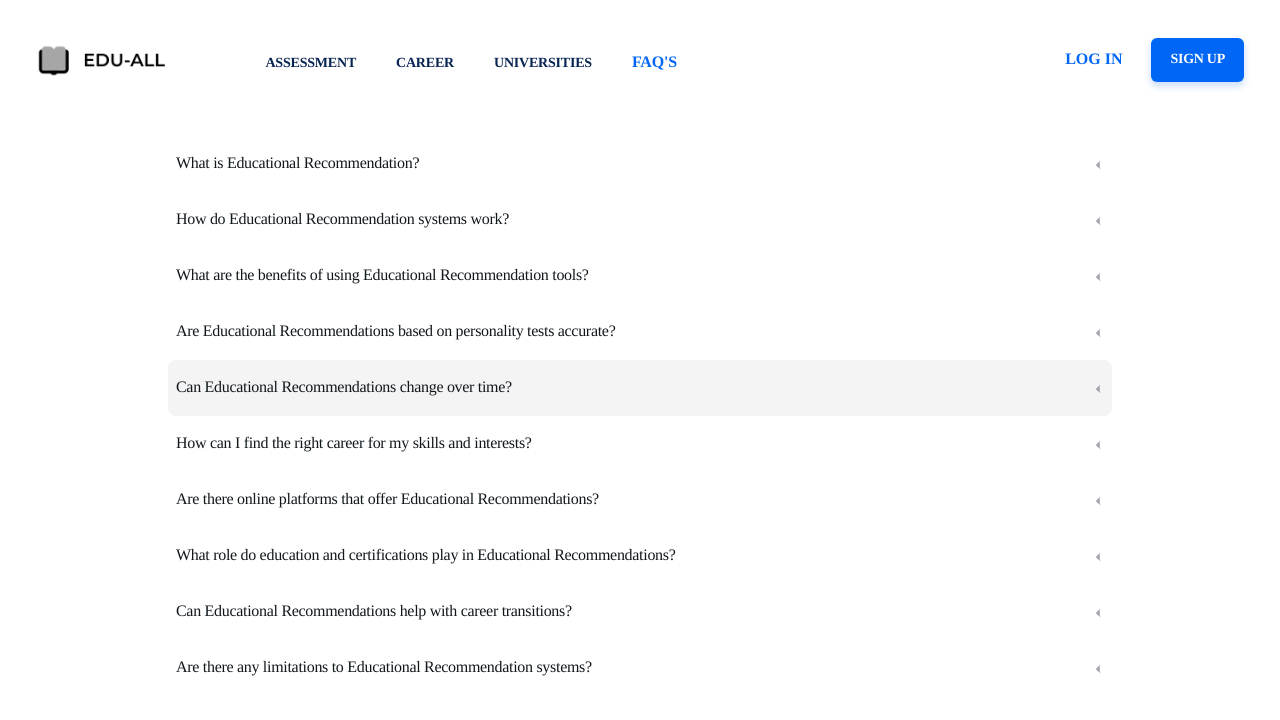

Accordion item expanded and content visible for: 'Can Educational Recommendations change over time?'
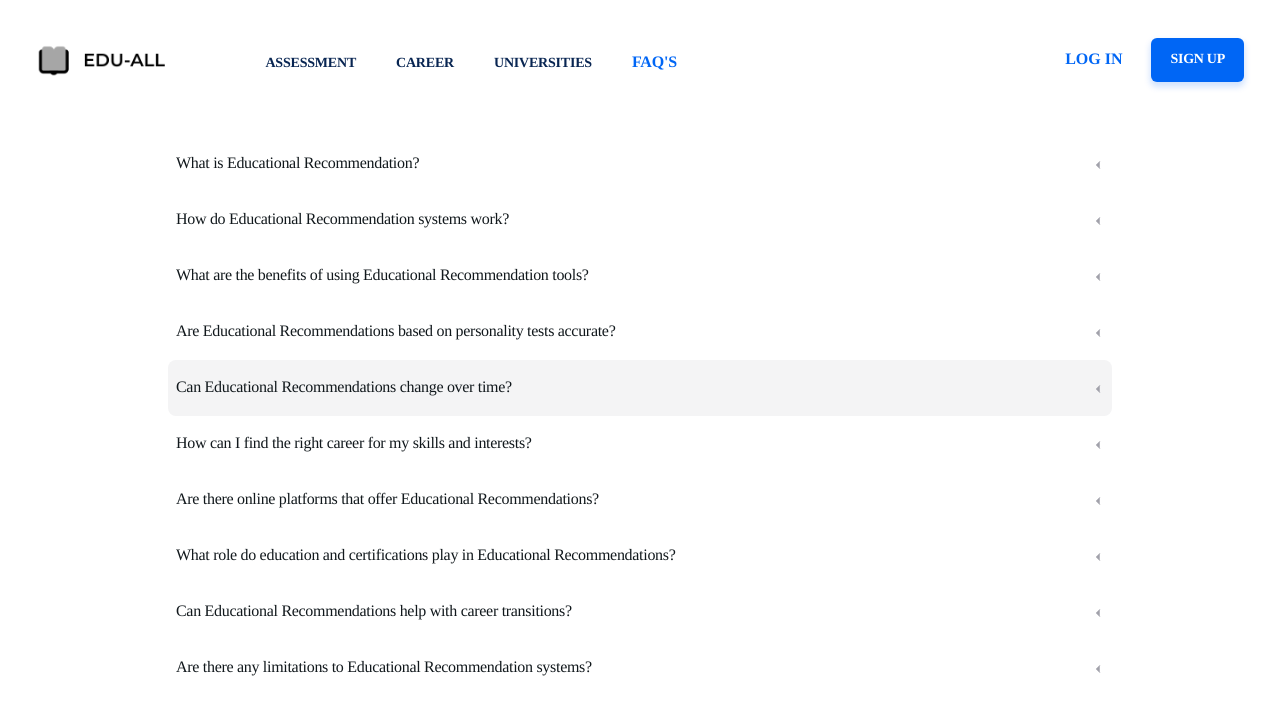

Clicked on question again to collapse: 'Can Educational Recommendations change over time?' at (627, 388) on text=Can Educational Recommendations change over time?
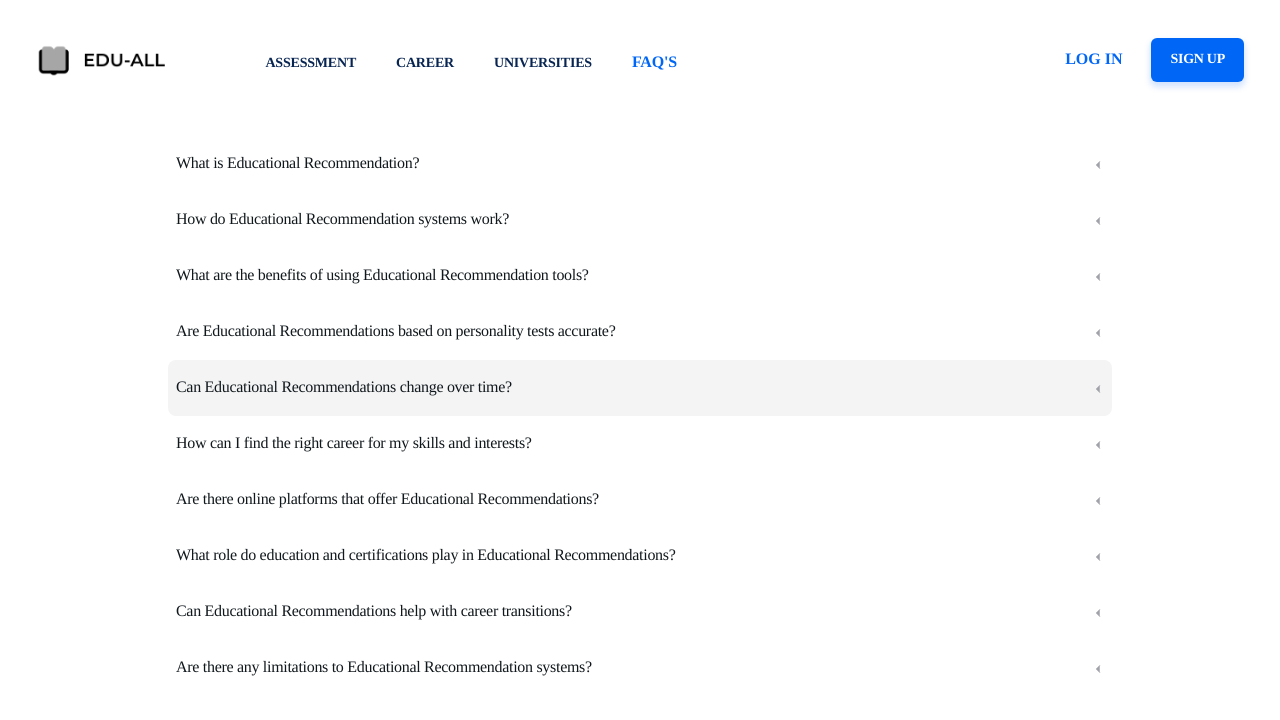

Clicked on question: 'How can I find the right career for my skills and interests?' to expand accordion item at (627, 444) on text=How can I find the right career for my skills and interests?
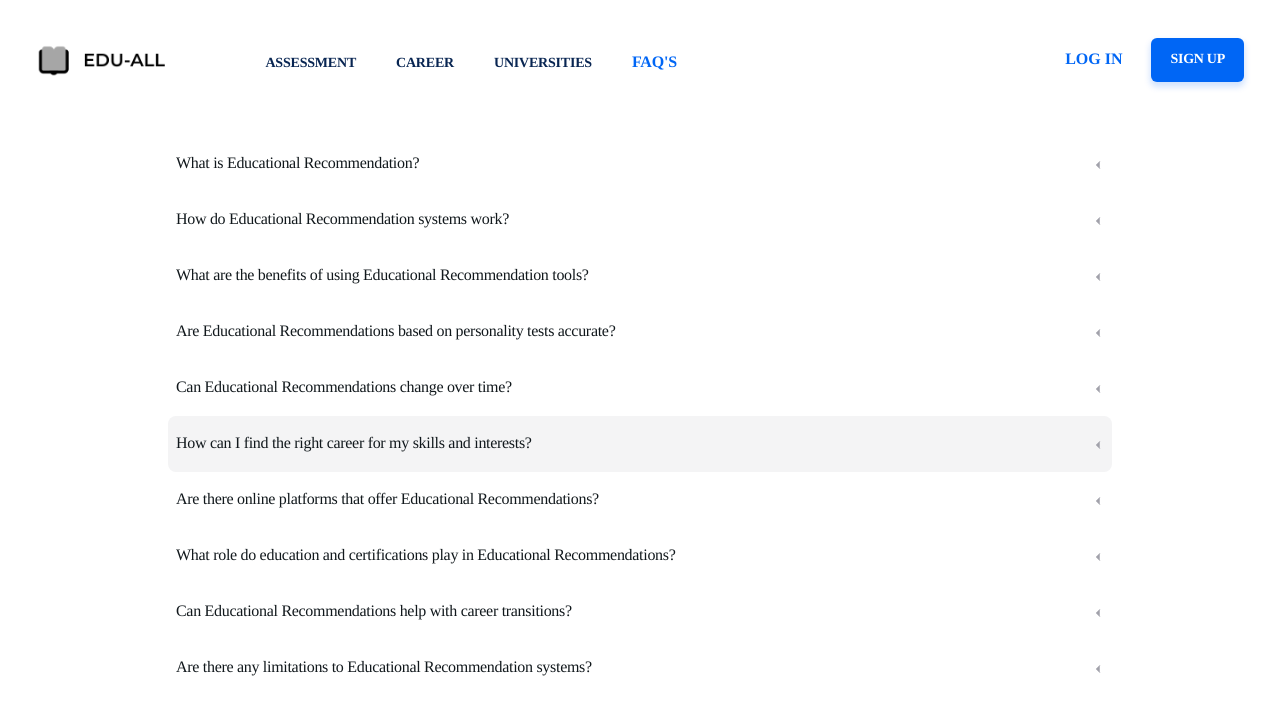

Accordion item expanded and content visible for: 'How can I find the right career for my skills and interests?'
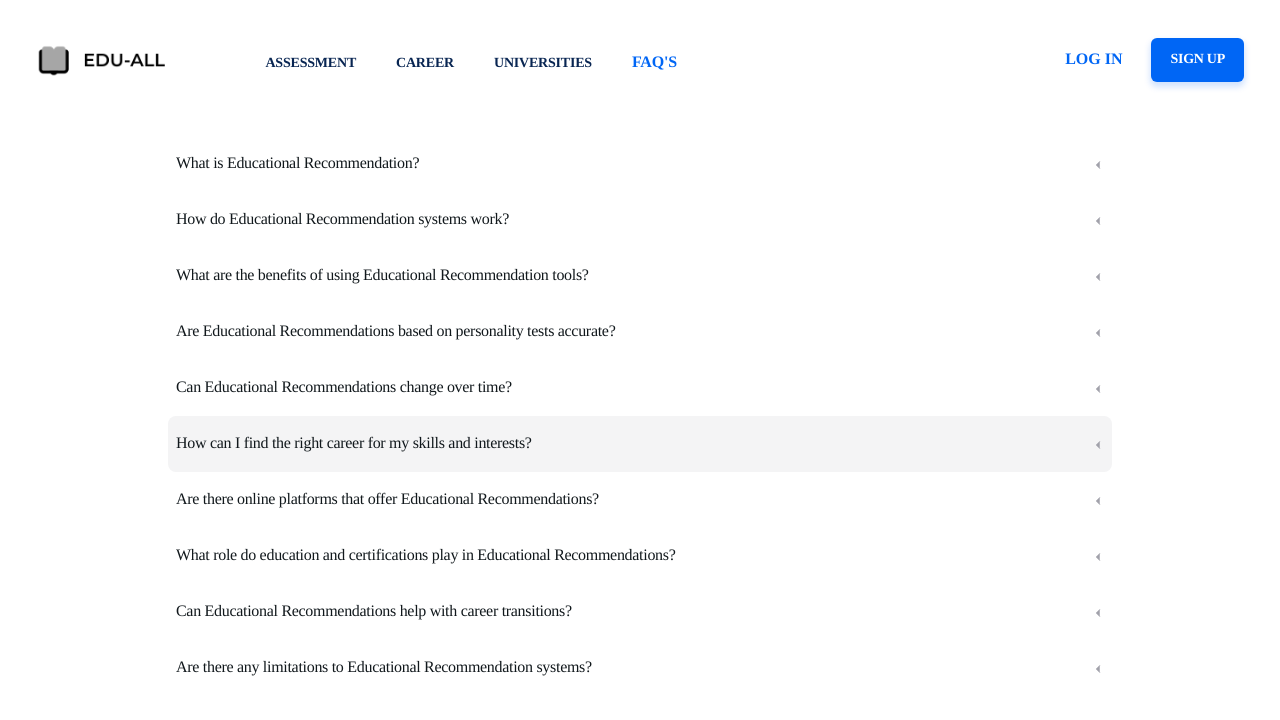

Clicked on question again to collapse: 'How can I find the right career for my skills and interests?' at (627, 444) on text=How can I find the right career for my skills and interests?
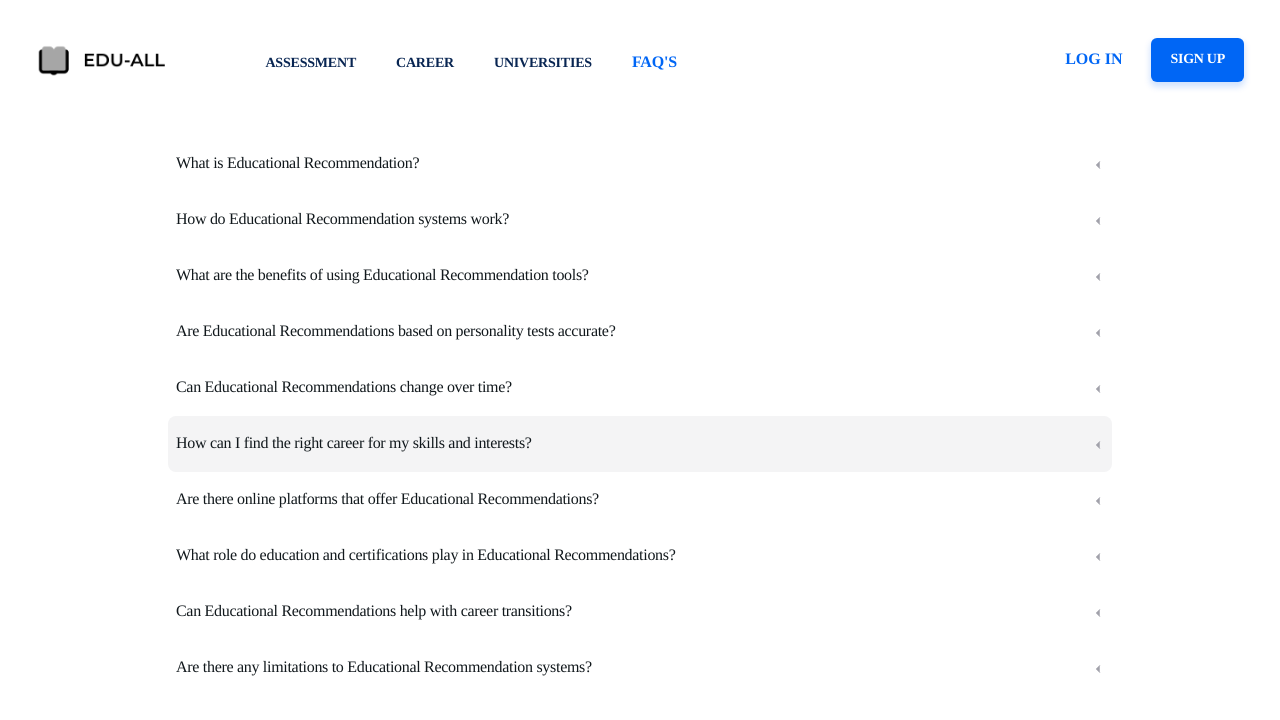

Clicked on question: 'Are there online platforms that offer Educational Recommendations?' to expand accordion item at (627, 500) on text=Are there online platforms that offer Educational Recommendations?
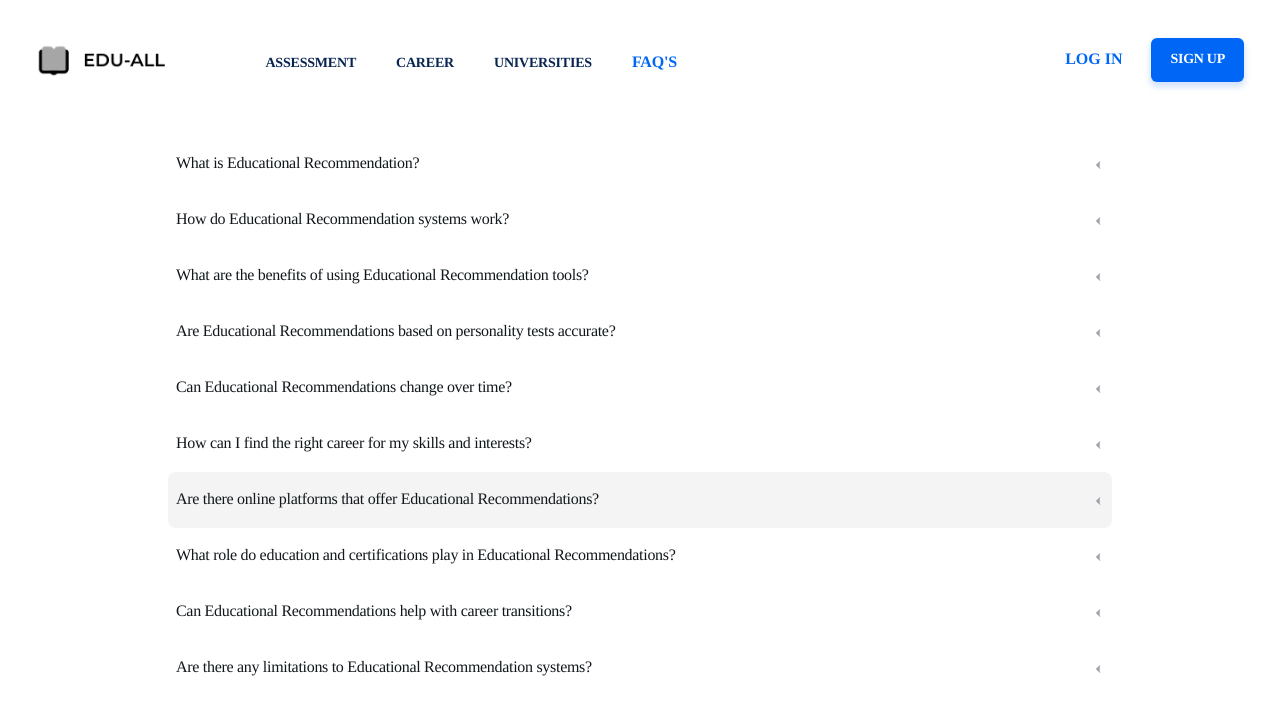

Accordion item expanded and content visible for: 'Are there online platforms that offer Educational Recommendations?'
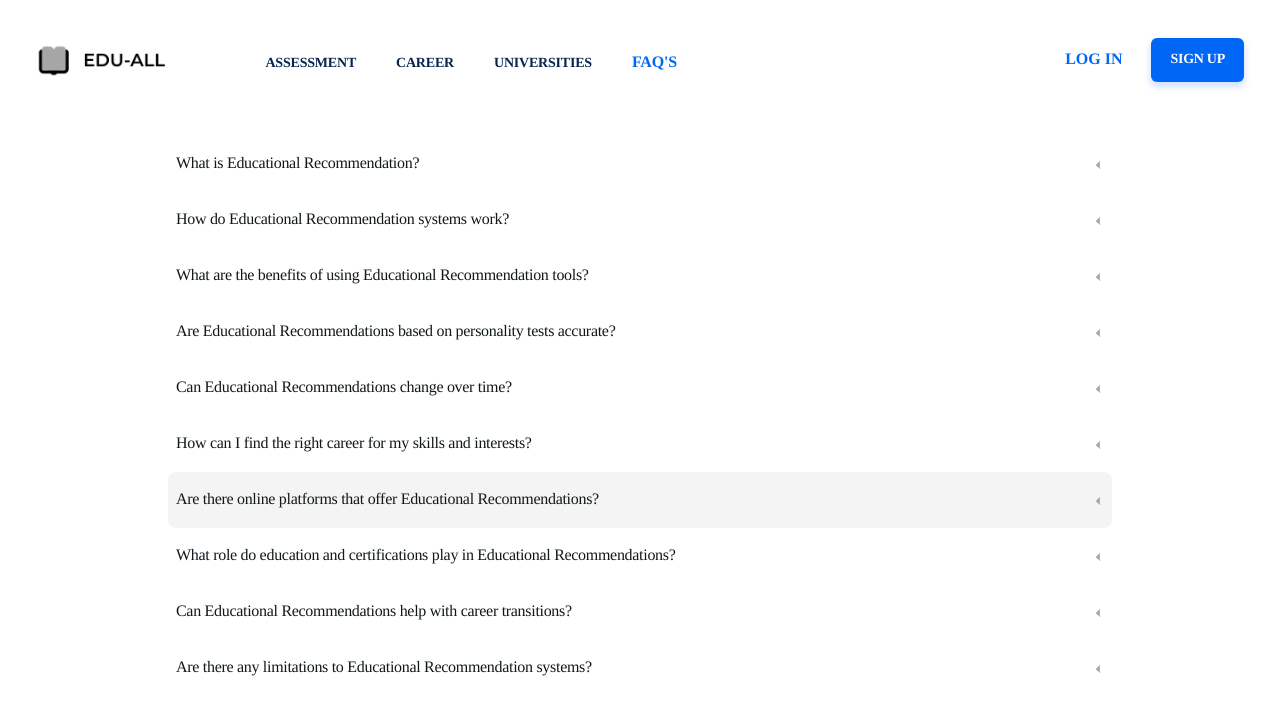

Clicked on question again to collapse: 'Are there online platforms that offer Educational Recommendations?' at (627, 500) on text=Are there online platforms that offer Educational Recommendations?
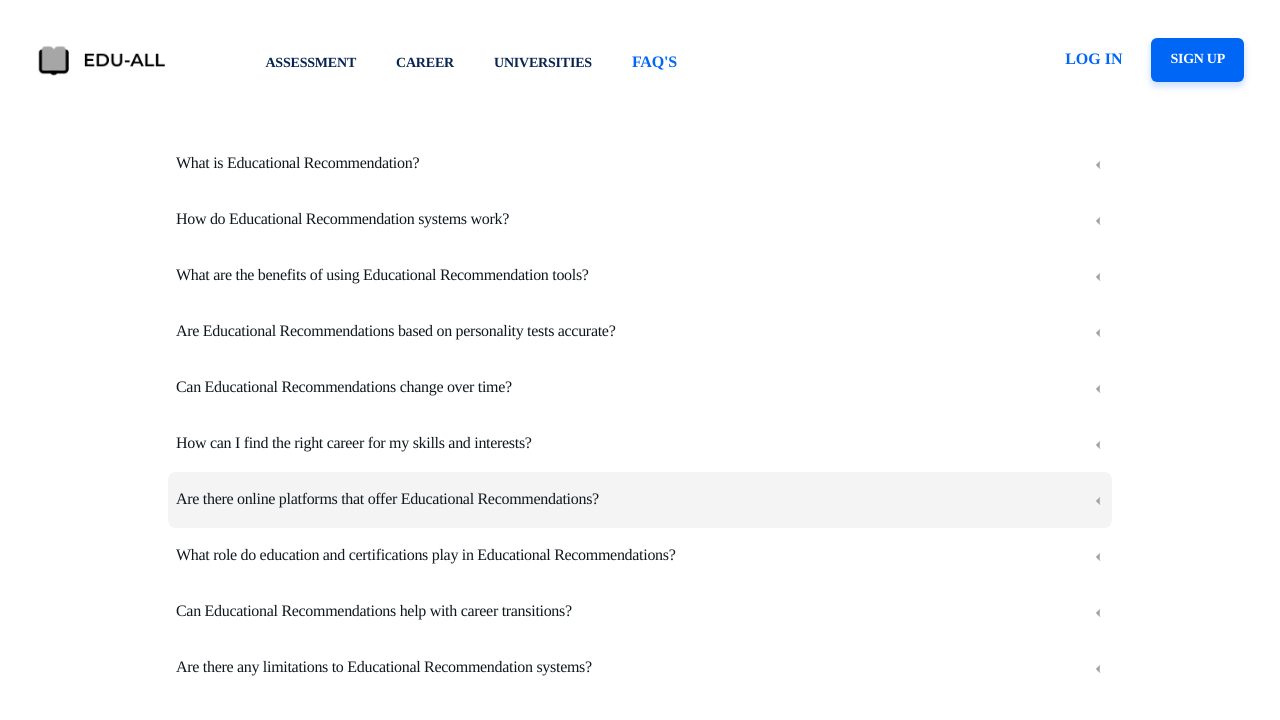

Clicked on question: 'What role do education and certifications play in Educational Recommendations?' to expand accordion item at (627, 556) on text=What role do education and certifications play in Educational Recommendatio
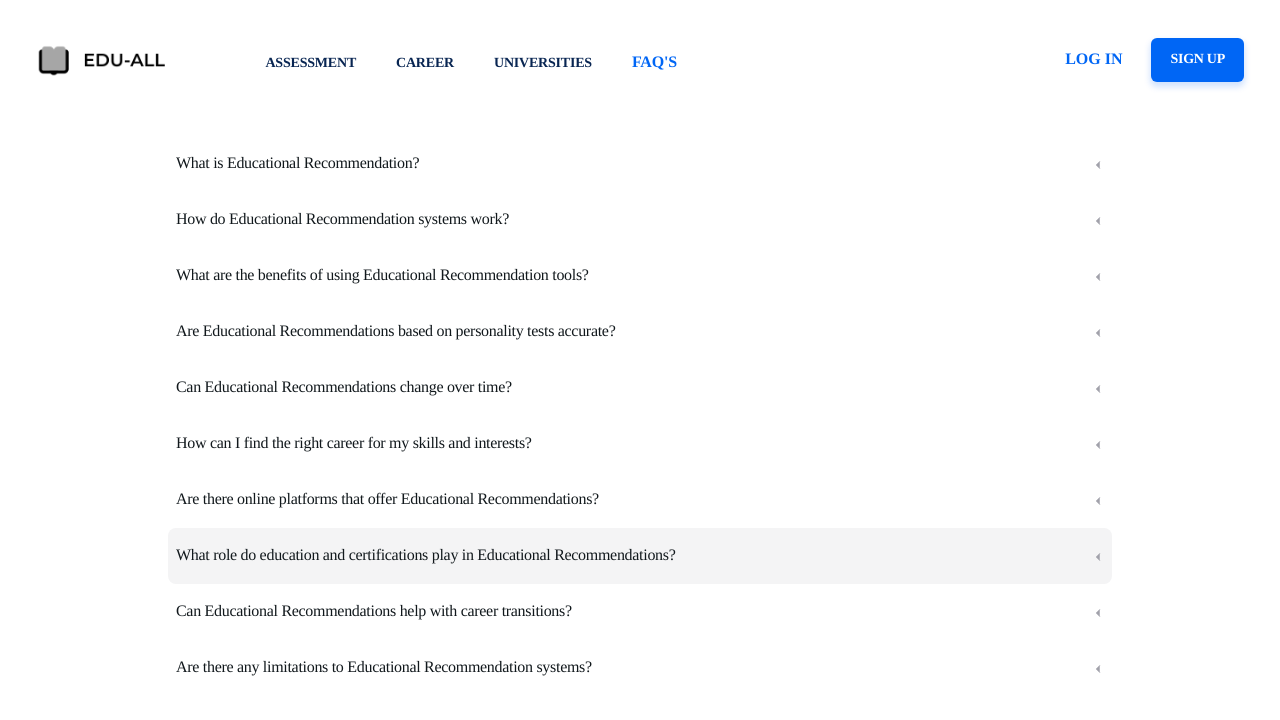

Accordion item expanded and content visible for: 'What role do education and certifications play in Educational Recommendations?'
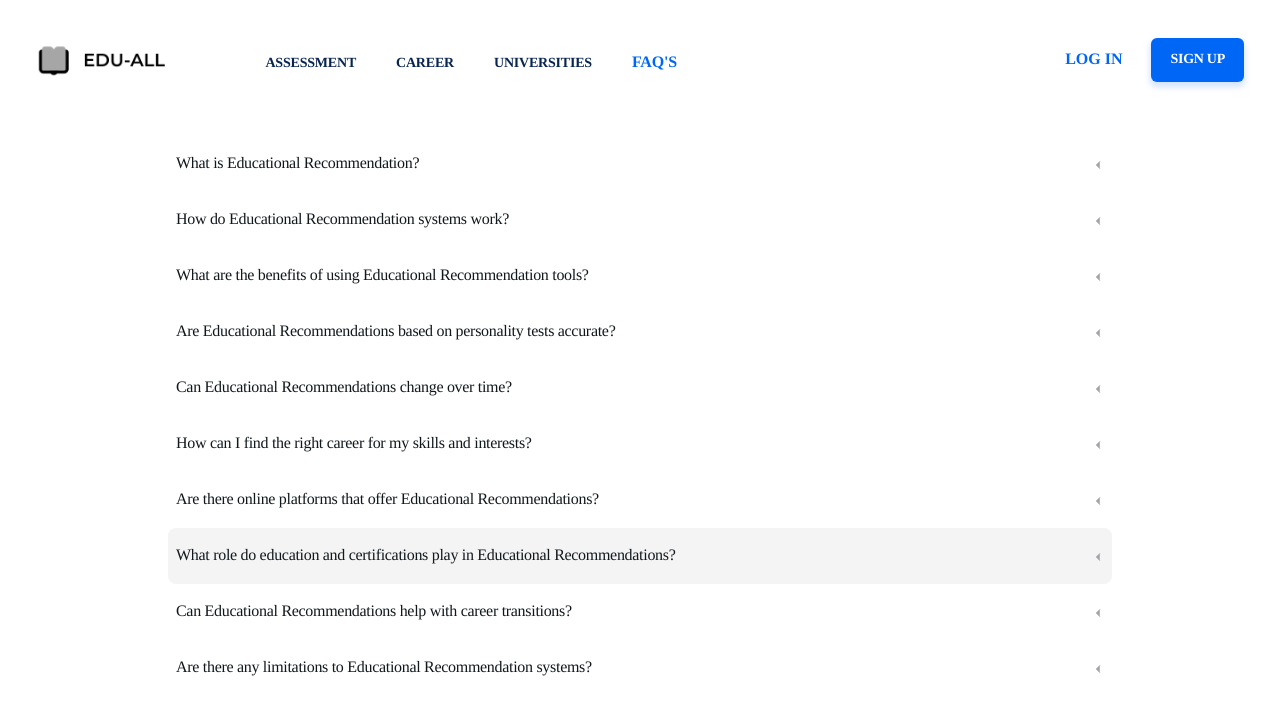

Clicked on question again to collapse: 'What role do education and certifications play in Educational Recommendations?' at (627, 556) on text=What role do education and certifications play in Educational Recommendatio
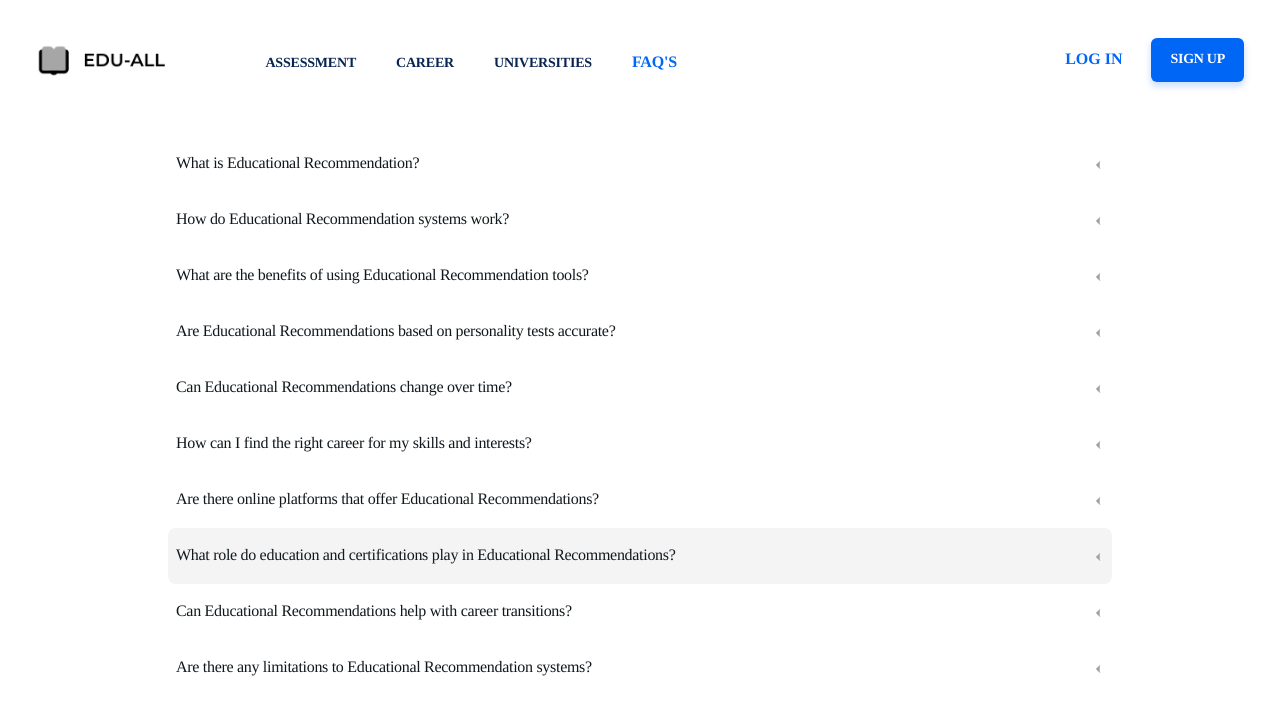

Clicked on question: 'Can Educational Recommendations help with career transitions?' to expand accordion item at (627, 612) on text=Can Educational Recommendations help with career transitions?
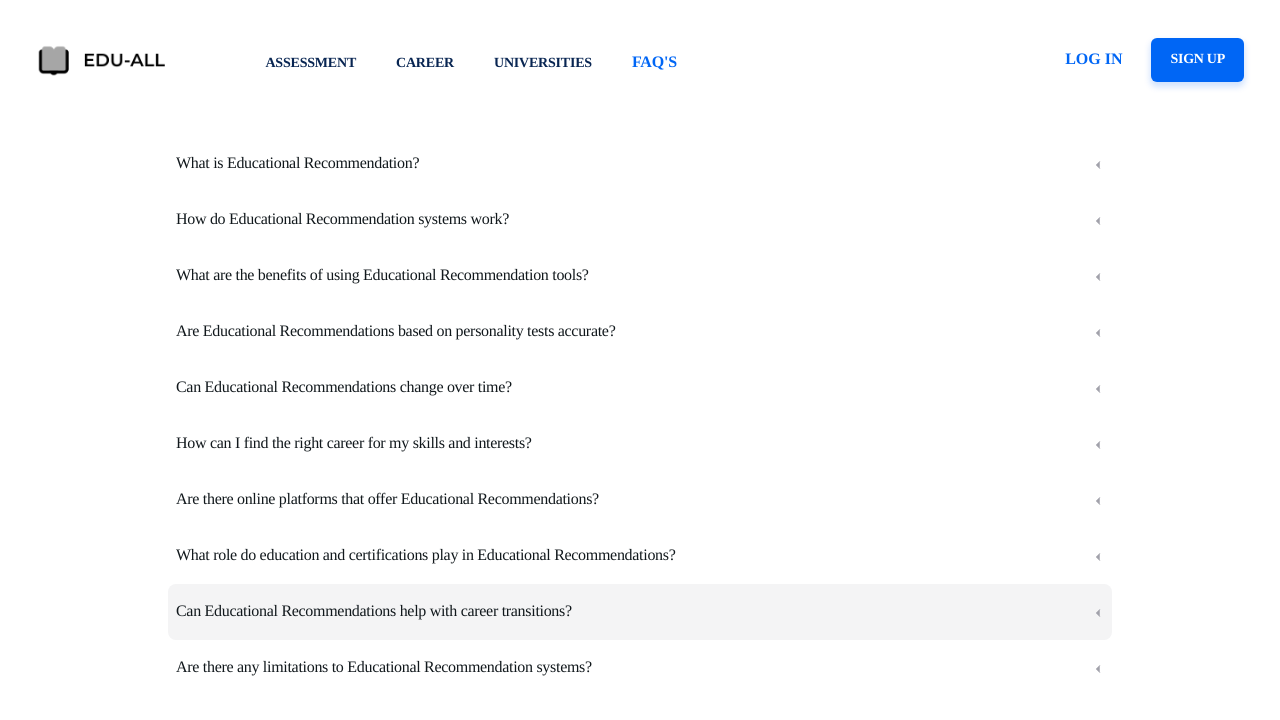

Accordion item expanded and content visible for: 'Can Educational Recommendations help with career transitions?'
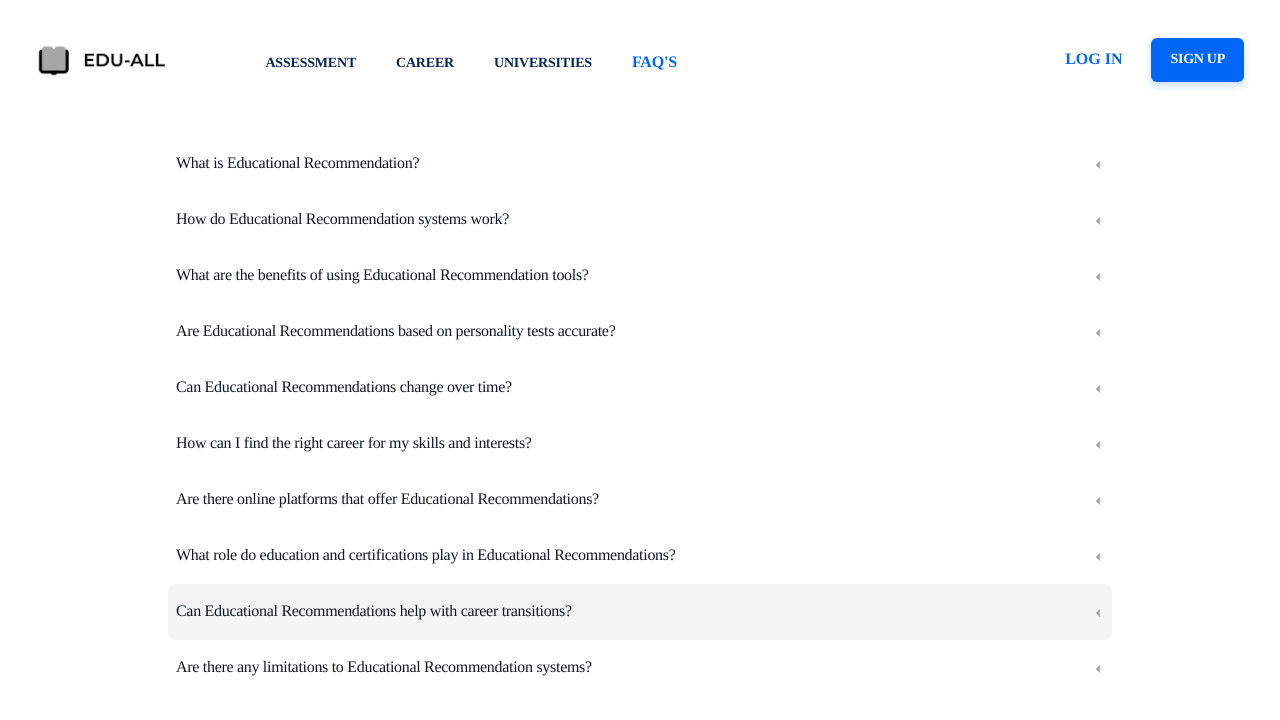

Clicked on question again to collapse: 'Can Educational Recommendations help with career transitions?' at (627, 612) on text=Can Educational Recommendations help with career transitions?
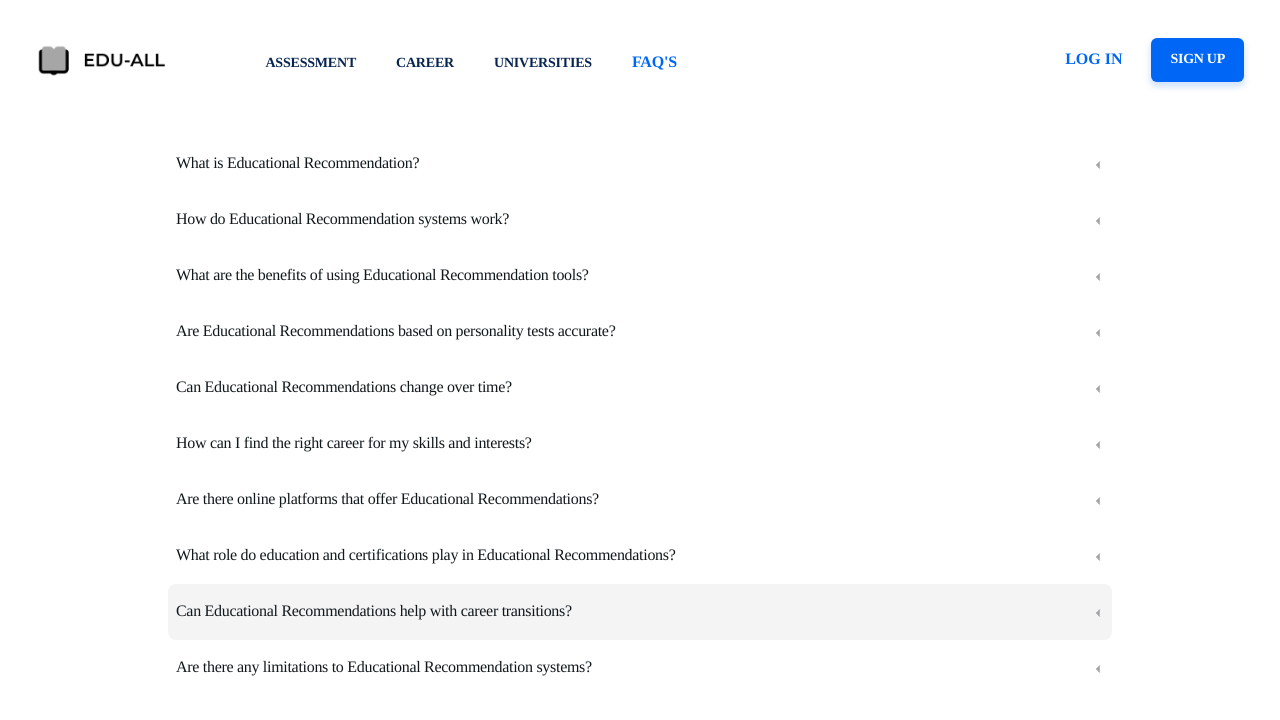

Clicked on question: 'Are there any limitations to Educational Recommendation systems?' to expand accordion item at (627, 668) on text=Are there any limitations to Educational Recommendation systems?
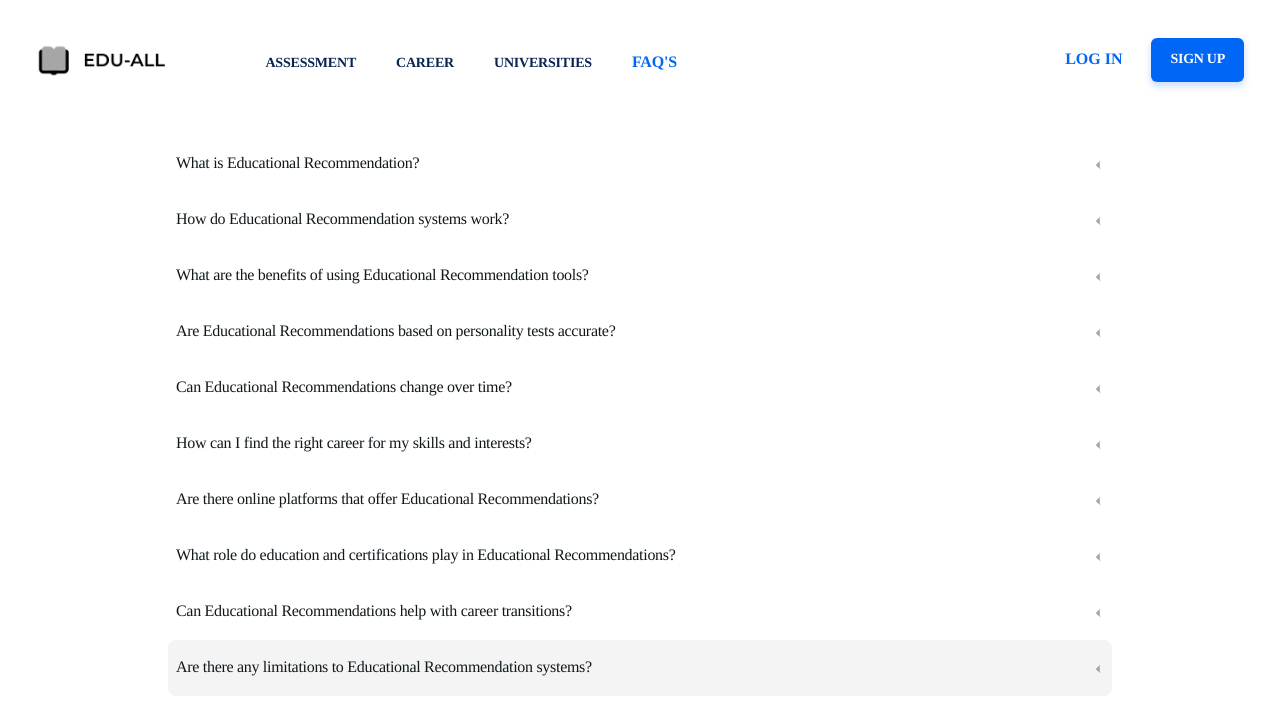

Accordion item expanded and content visible for: 'Are there any limitations to Educational Recommendation systems?'
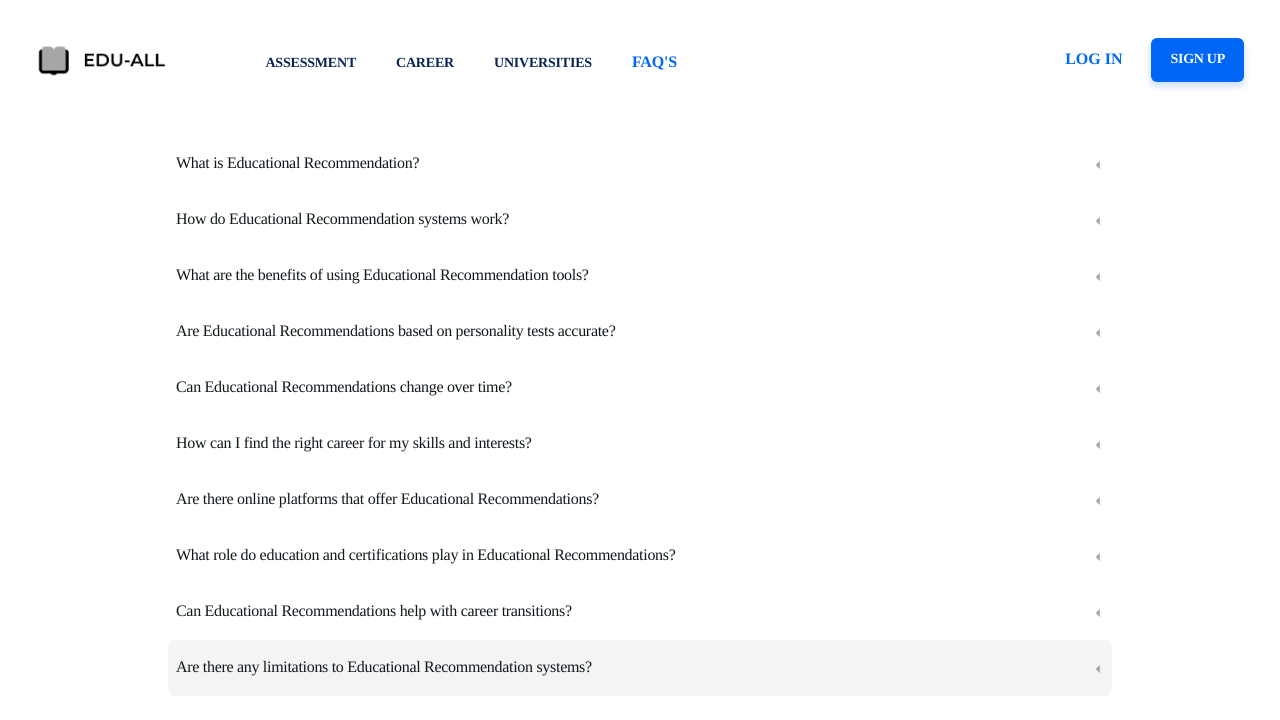

Clicked on question again to collapse: 'Are there any limitations to Educational Recommendation systems?' at (627, 668) on text=Are there any limitations to Educational Recommendation systems?
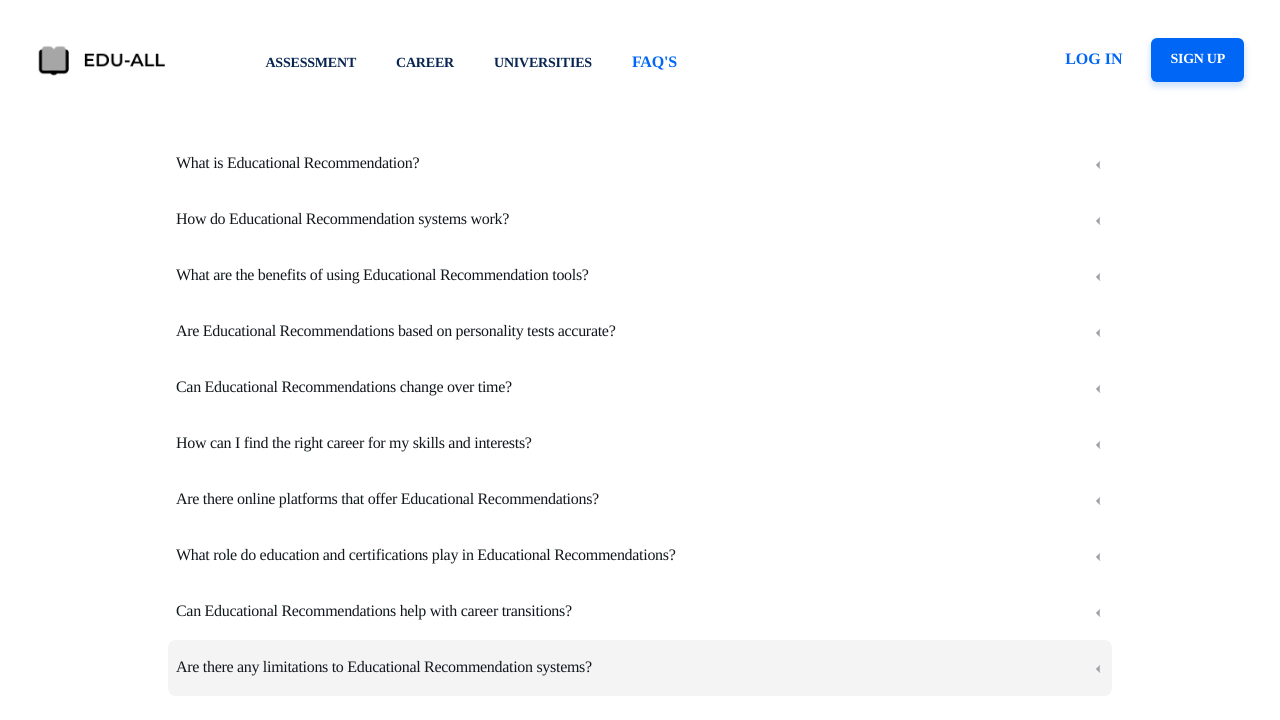

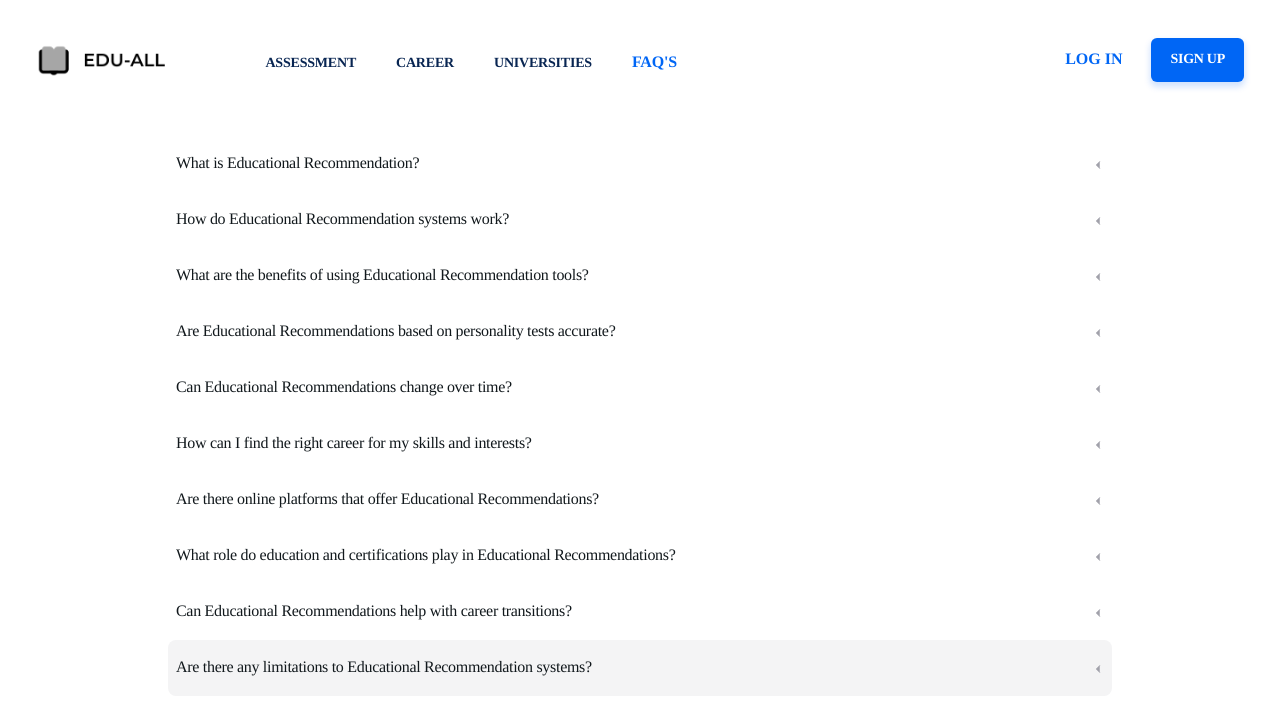